Tests different click types on buttons including double-click and right-click, verifying that appropriate messages are displayed after each action.

Starting URL: https://demoqa.com/buttons

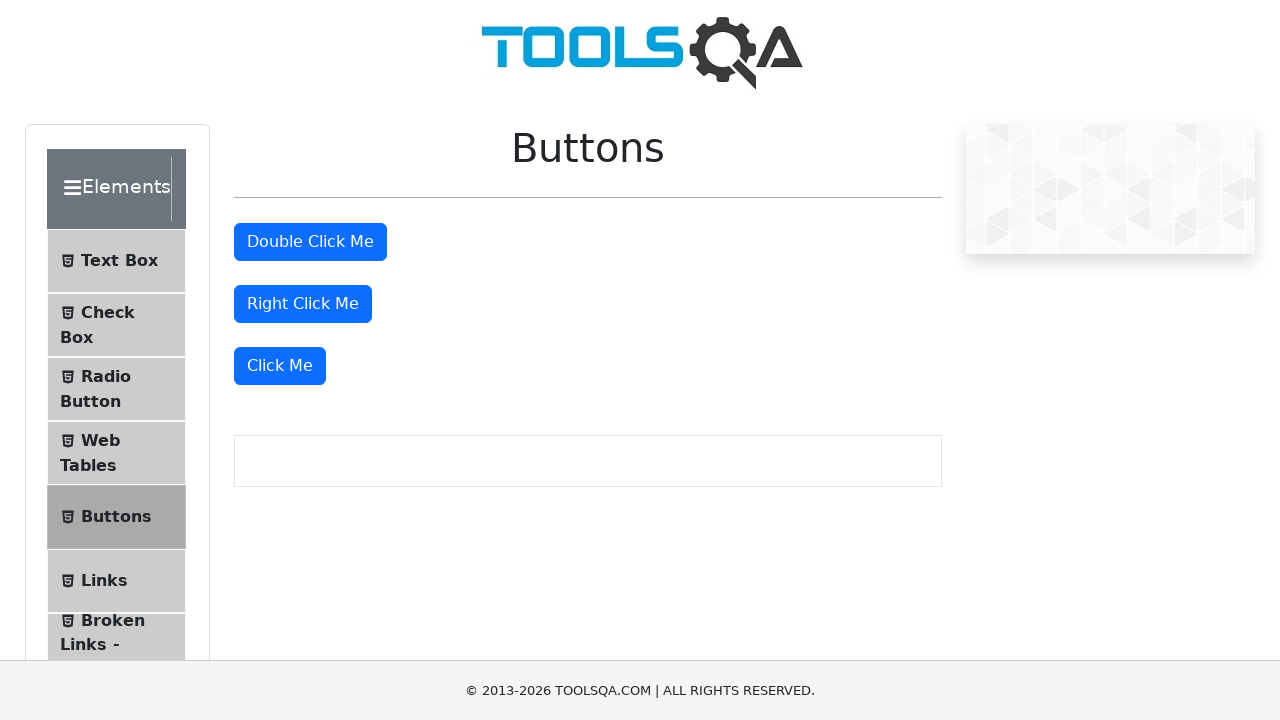

Double-clicked the double-click button at (310, 242) on #doubleClickBtn
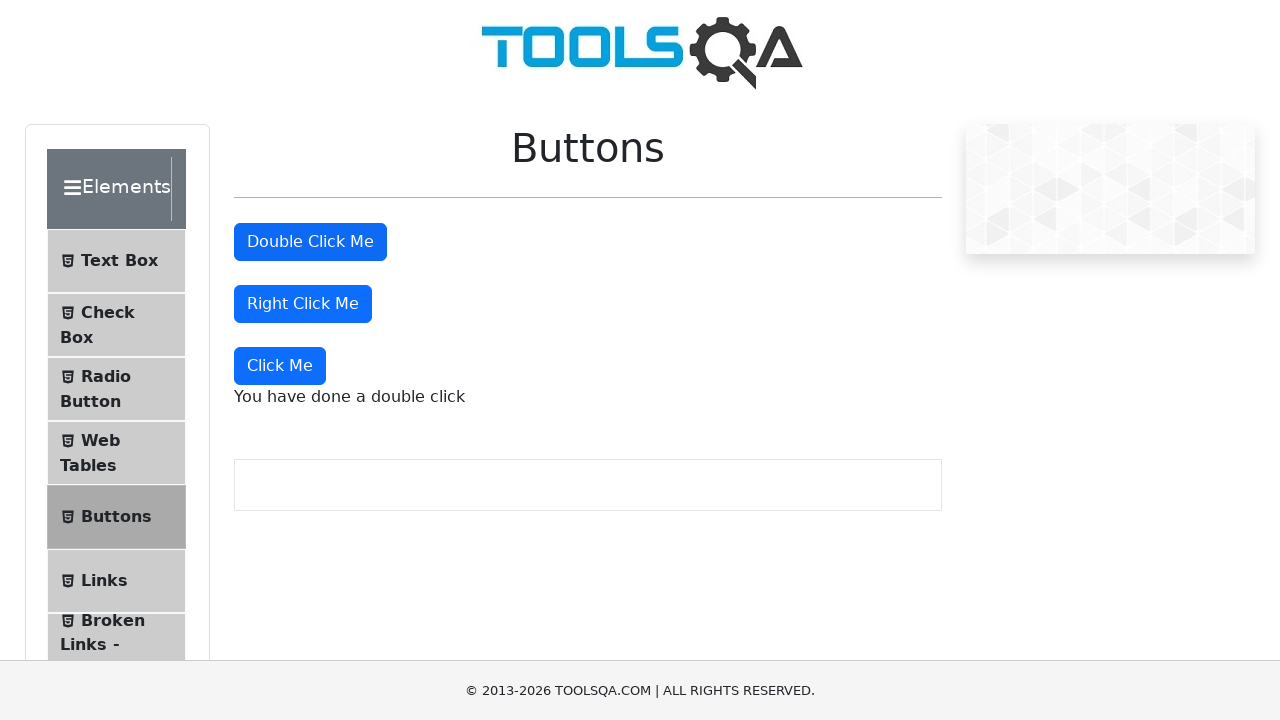

Double-click message appeared
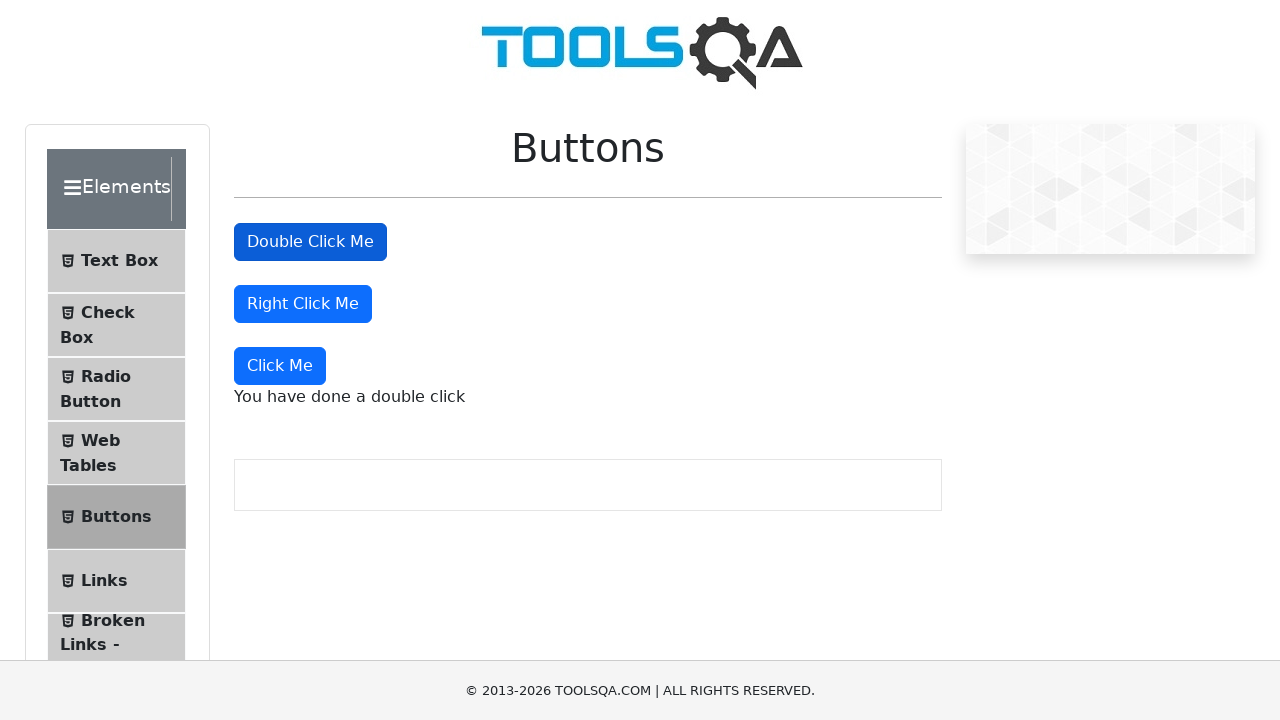

Right-clicked the right-click button at (303, 304) on #rightClickBtn
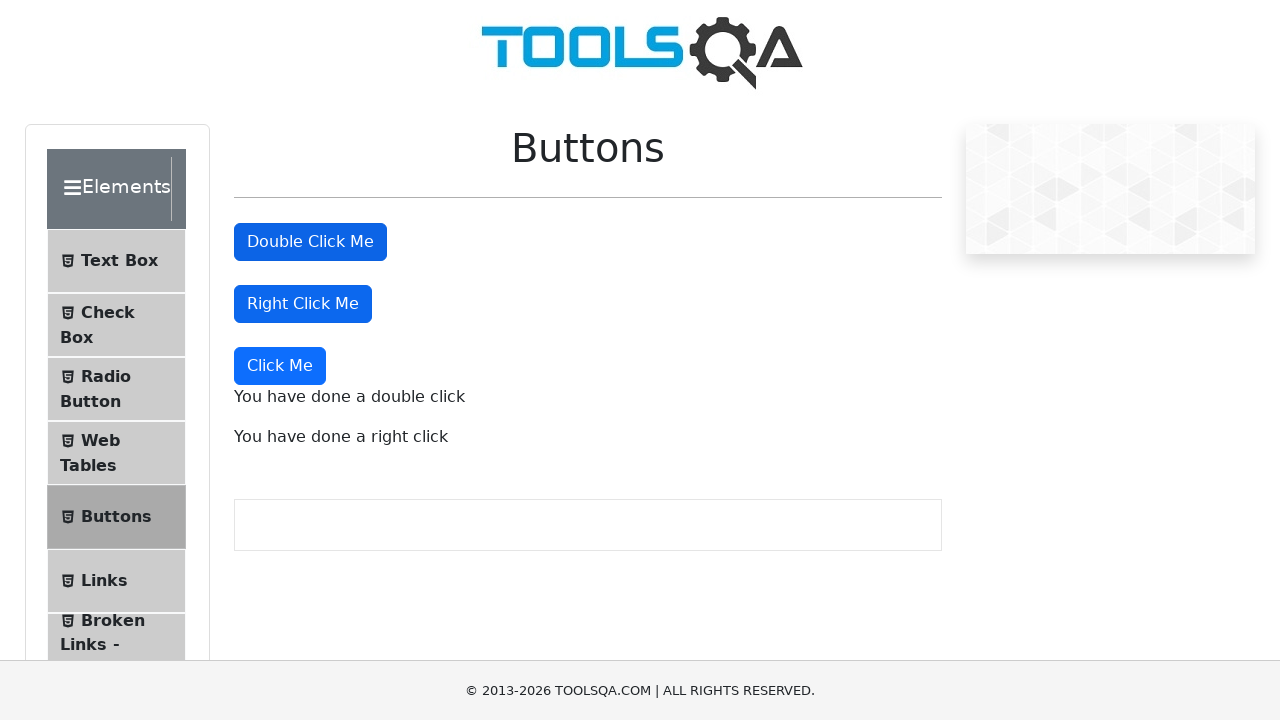

Right-click message appeared
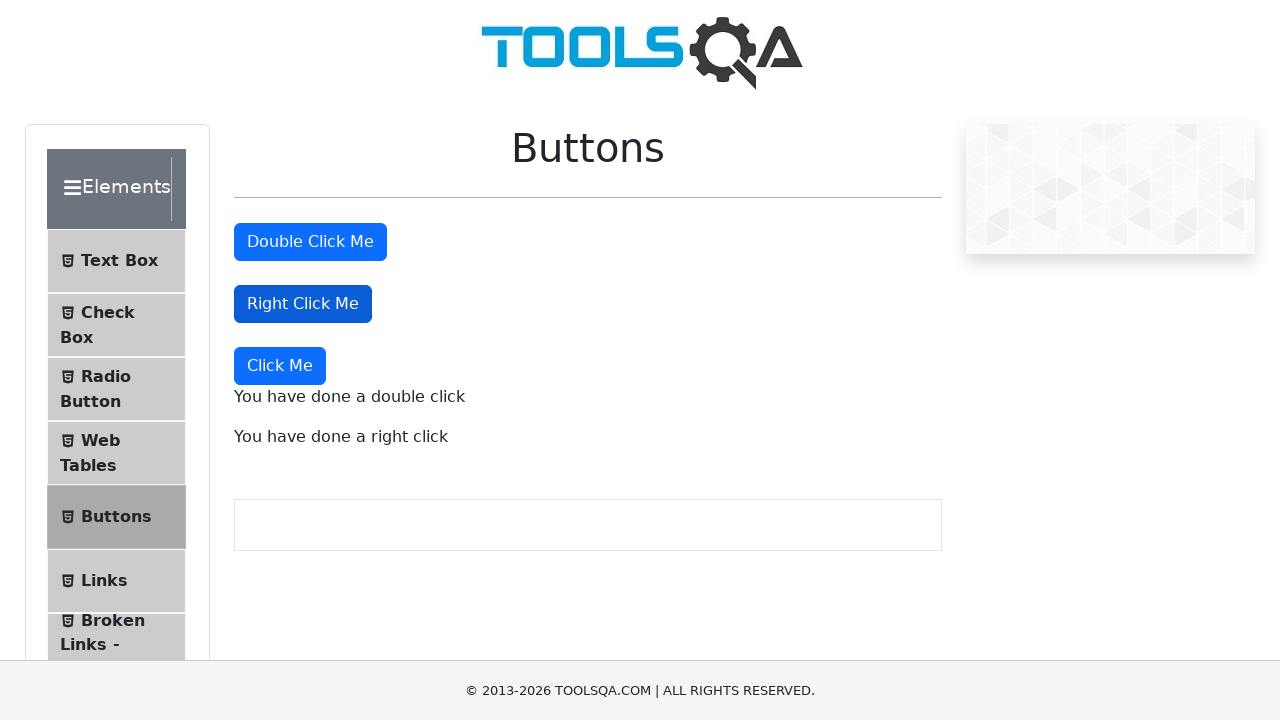

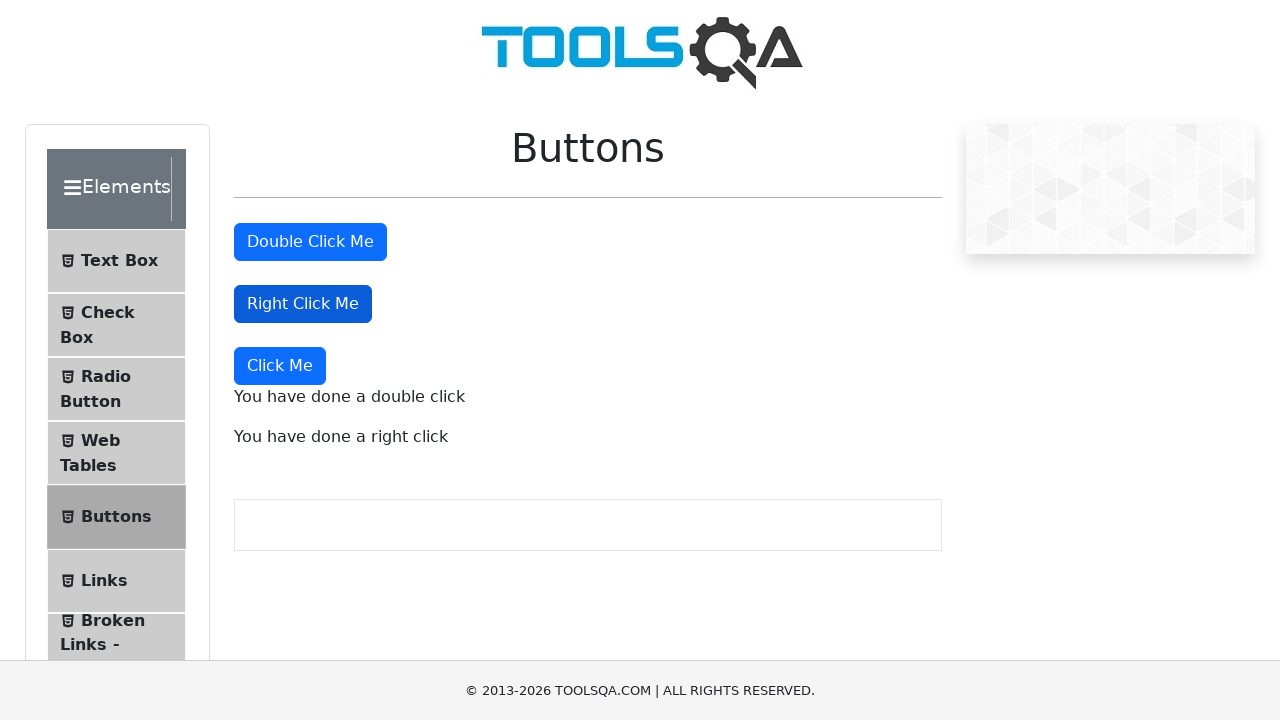